Tests dependent dropdown functionality by selecting an origin station (BLR) and then selecting a destination station (MAA) from cascading dropdowns on a flight booking practice page.

Starting URL: https://rahulshettyacademy.com/dropdownsPractise/

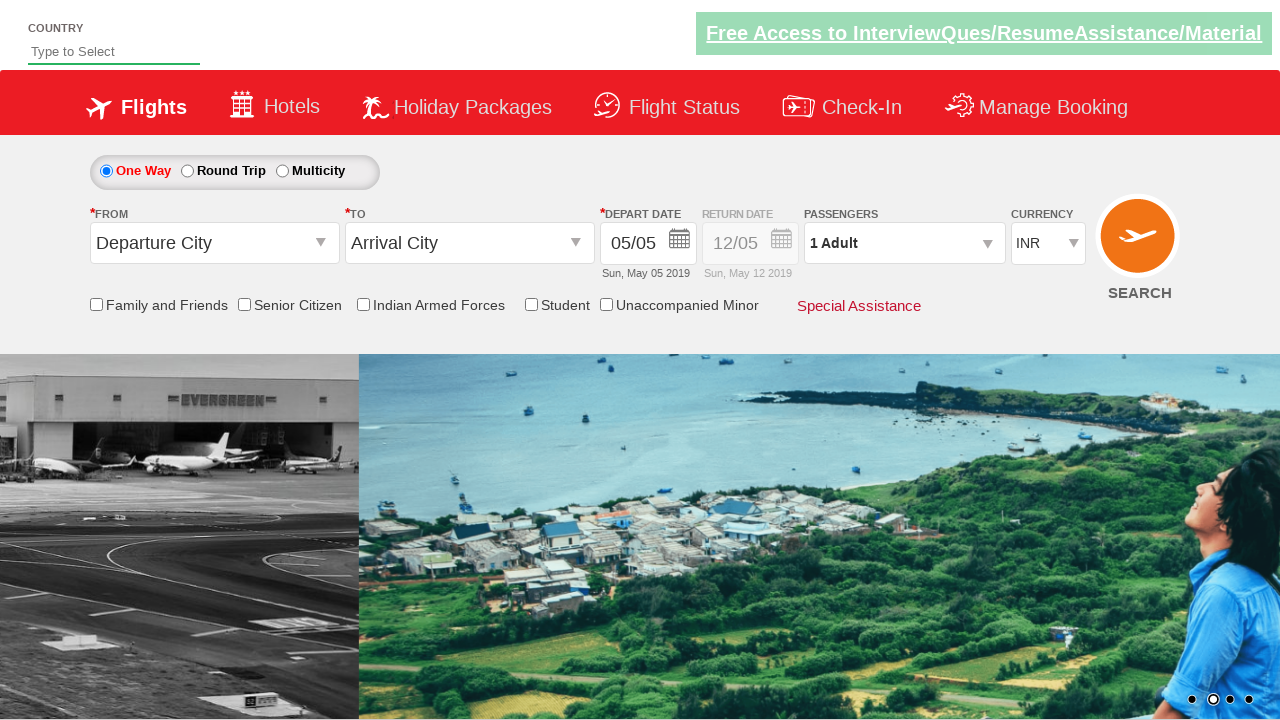

Clicked on origin station dropdown to open it at (214, 243) on #ctl00_mainContent_ddl_originStation1_CTXT
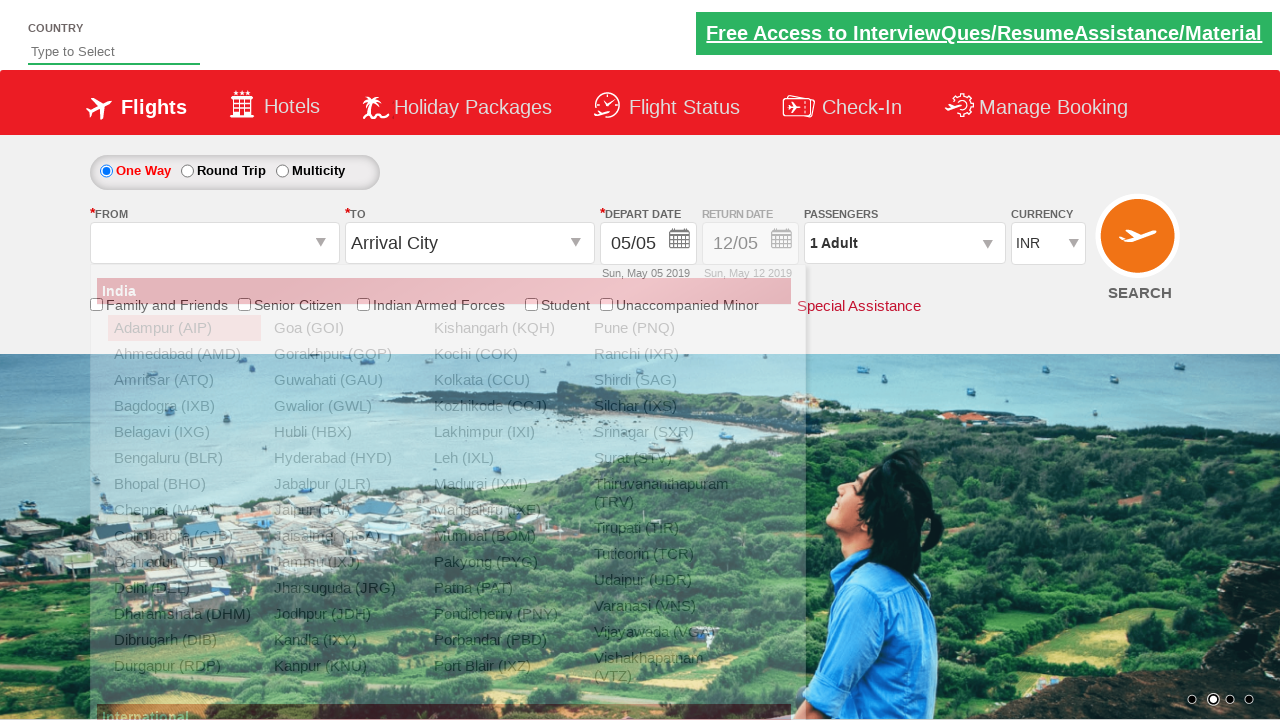

Selected BLR (Bangalore) as origin station at (184, 458) on a[value='BLR']
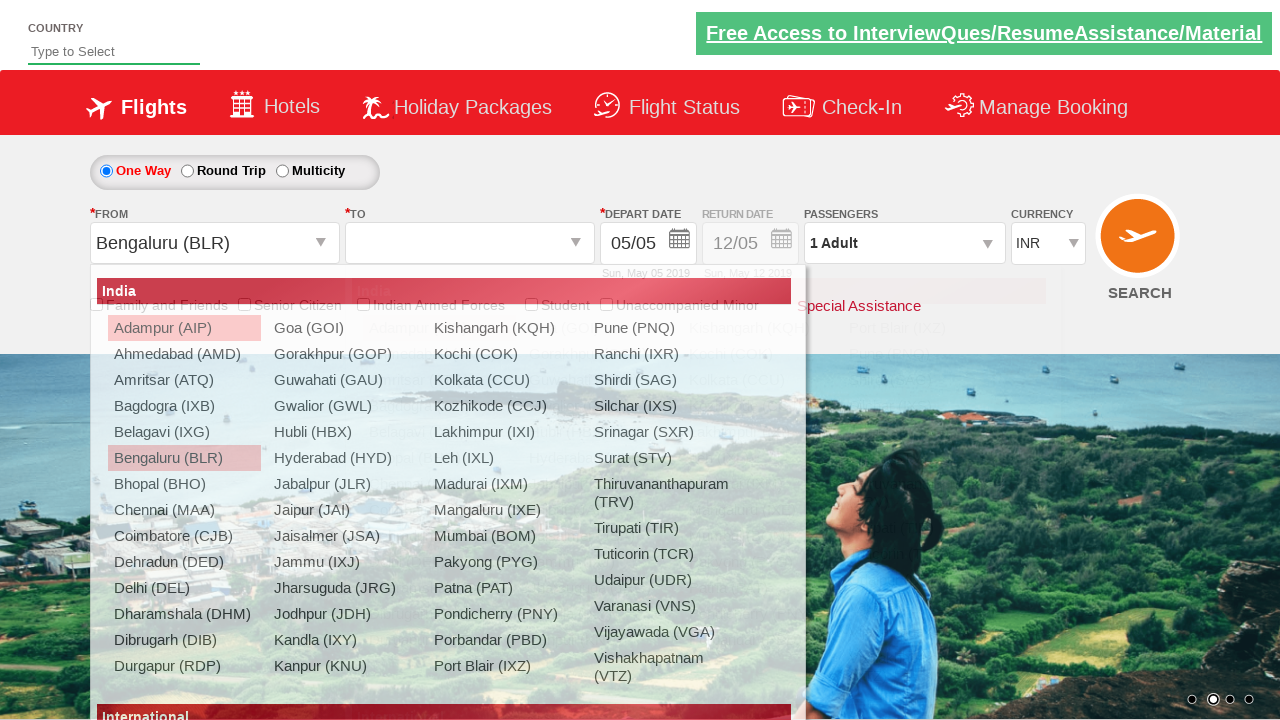

Waited for destination dropdown to be ready
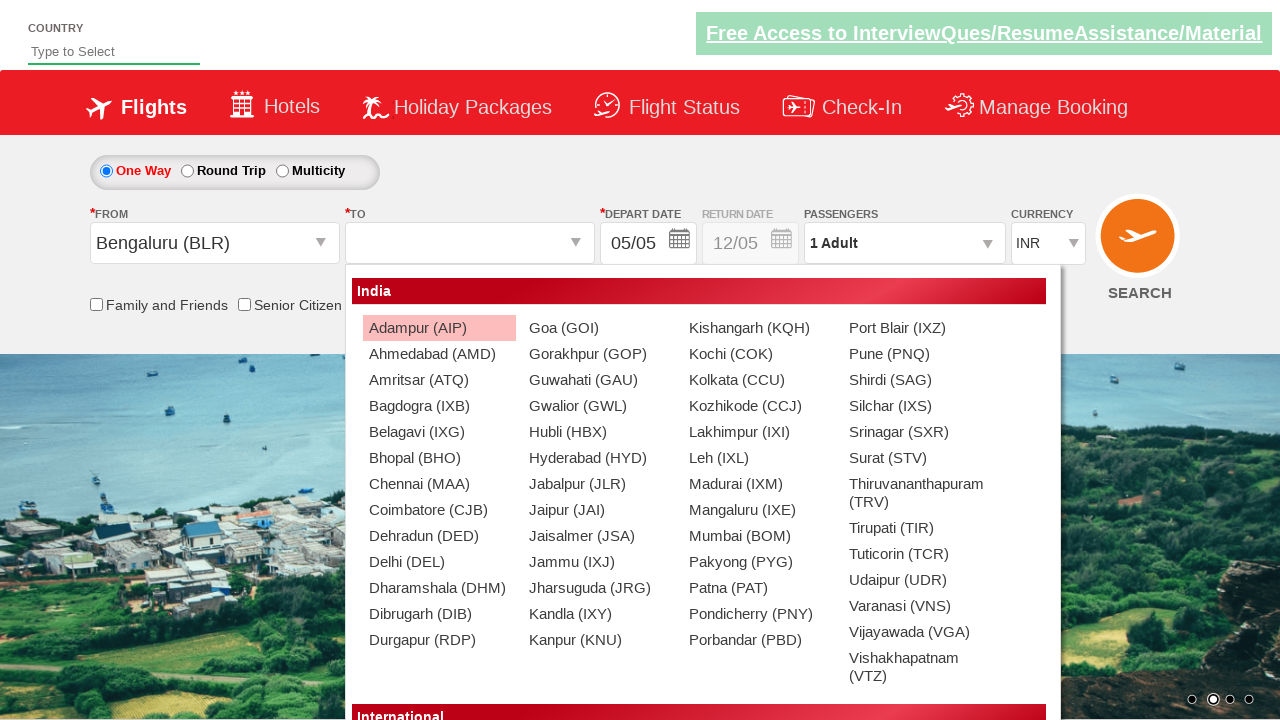

Selected MAA (Chennai) as destination station at (439, 484) on #glsctl00_mainContent_ddl_destinationStation1_CTNR a[value='MAA']
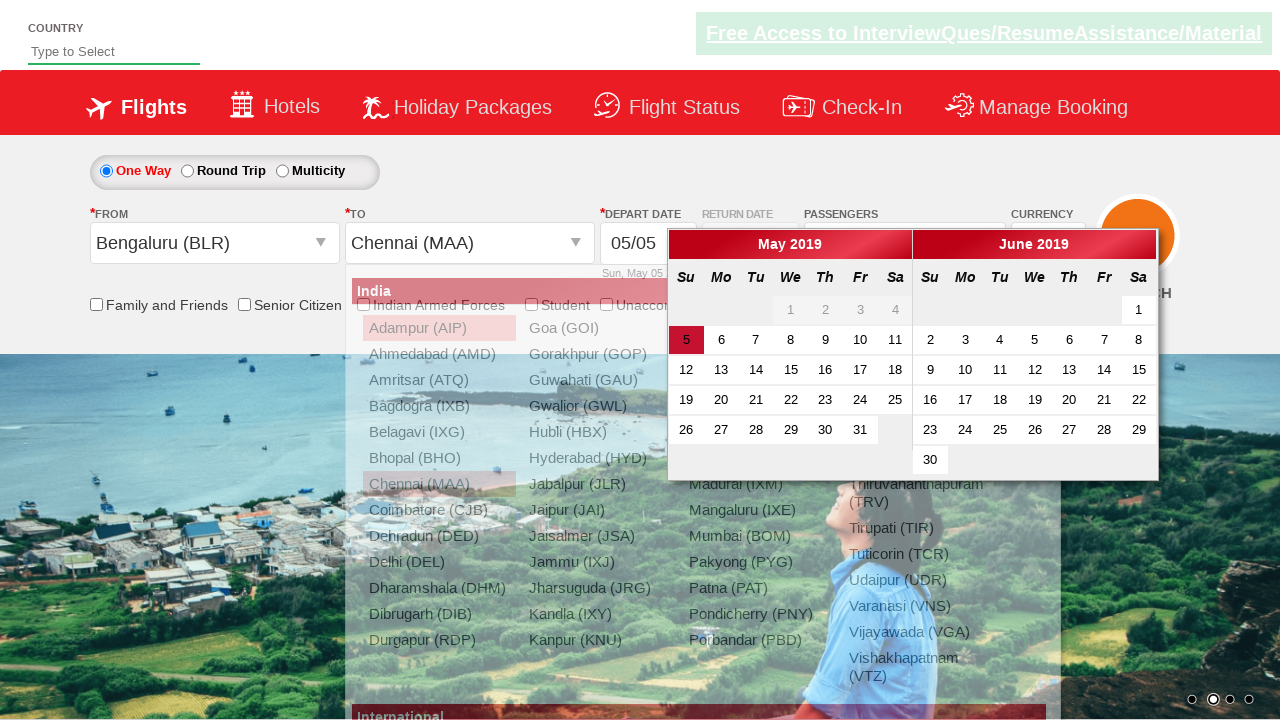

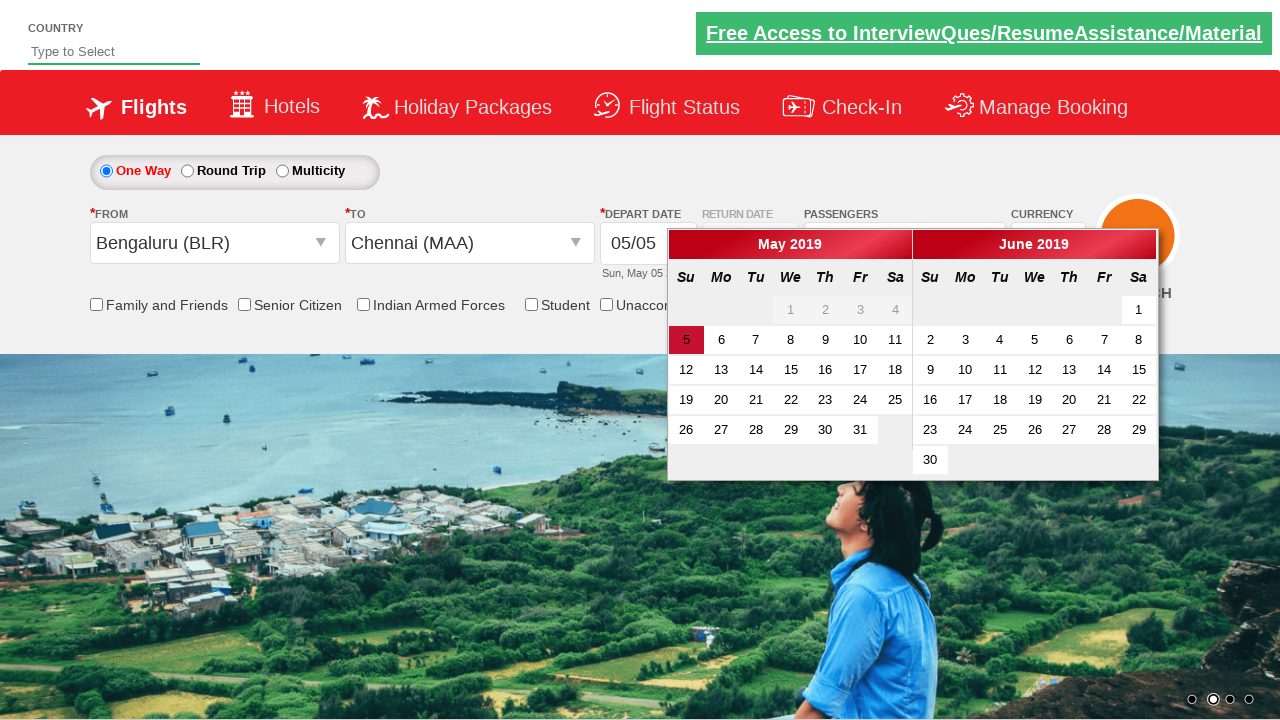